Tests handling a confirmation dialog by clicking a button and dismissing/canceling the confirmation

Starting URL: https://demoqa.com/alerts

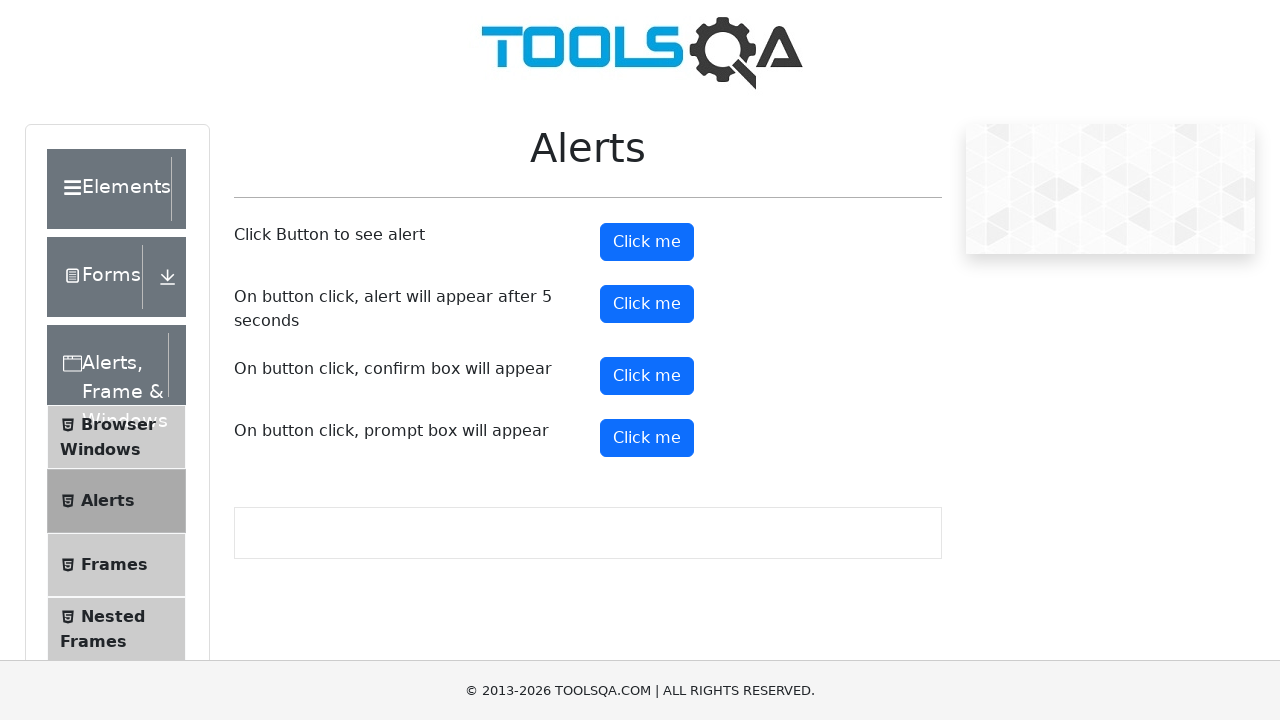

Set up dialog handler to dismiss/cancel confirmation dialogs
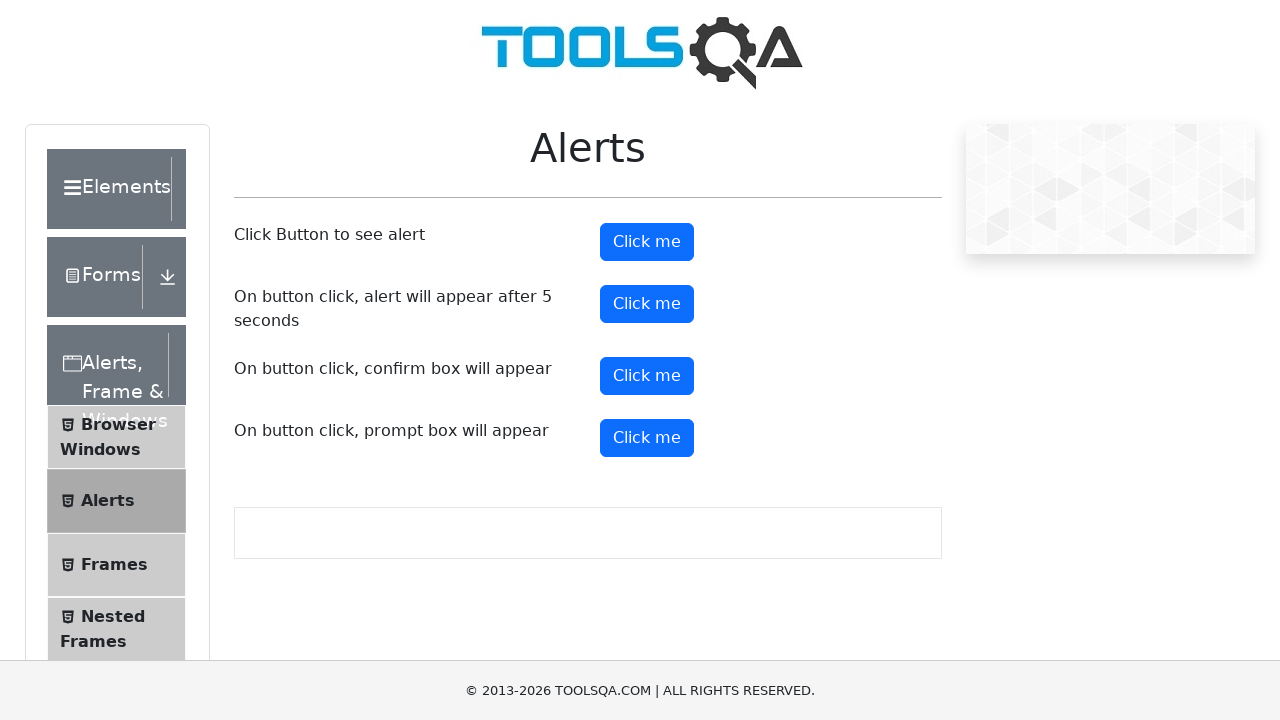

Clicked confirm button to trigger confirmation dialog at (647, 376) on #confirmButton
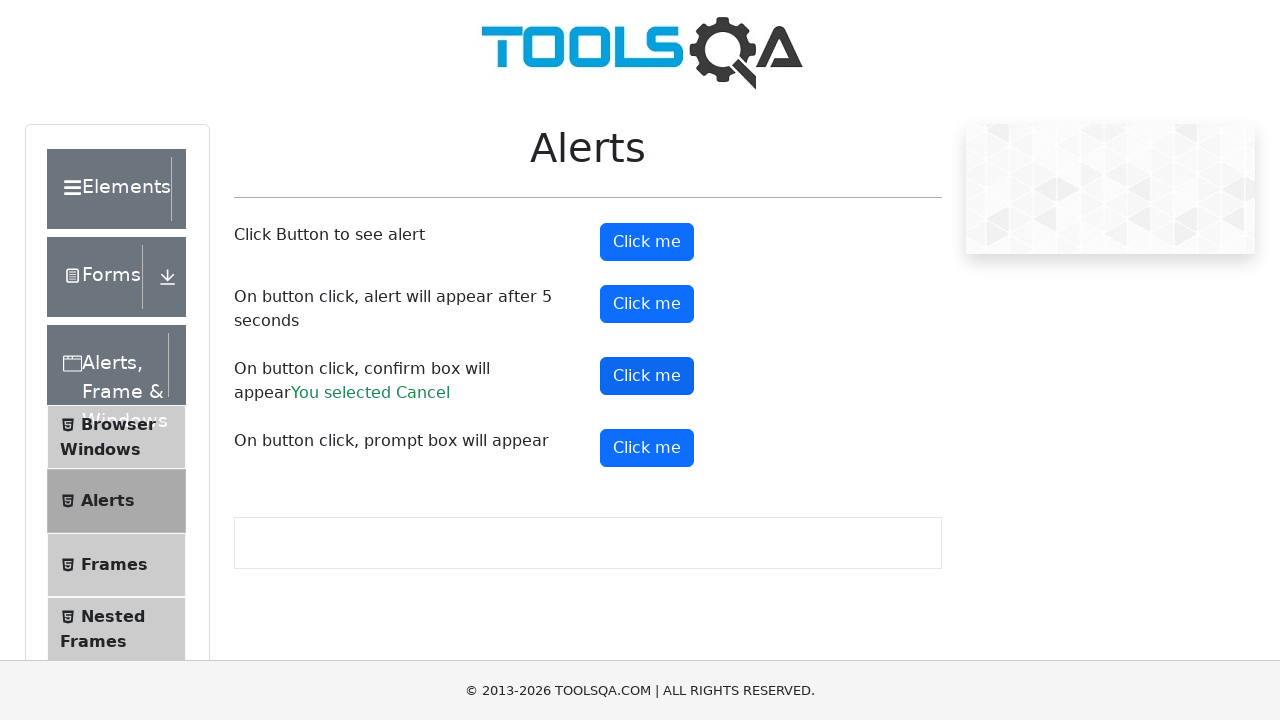

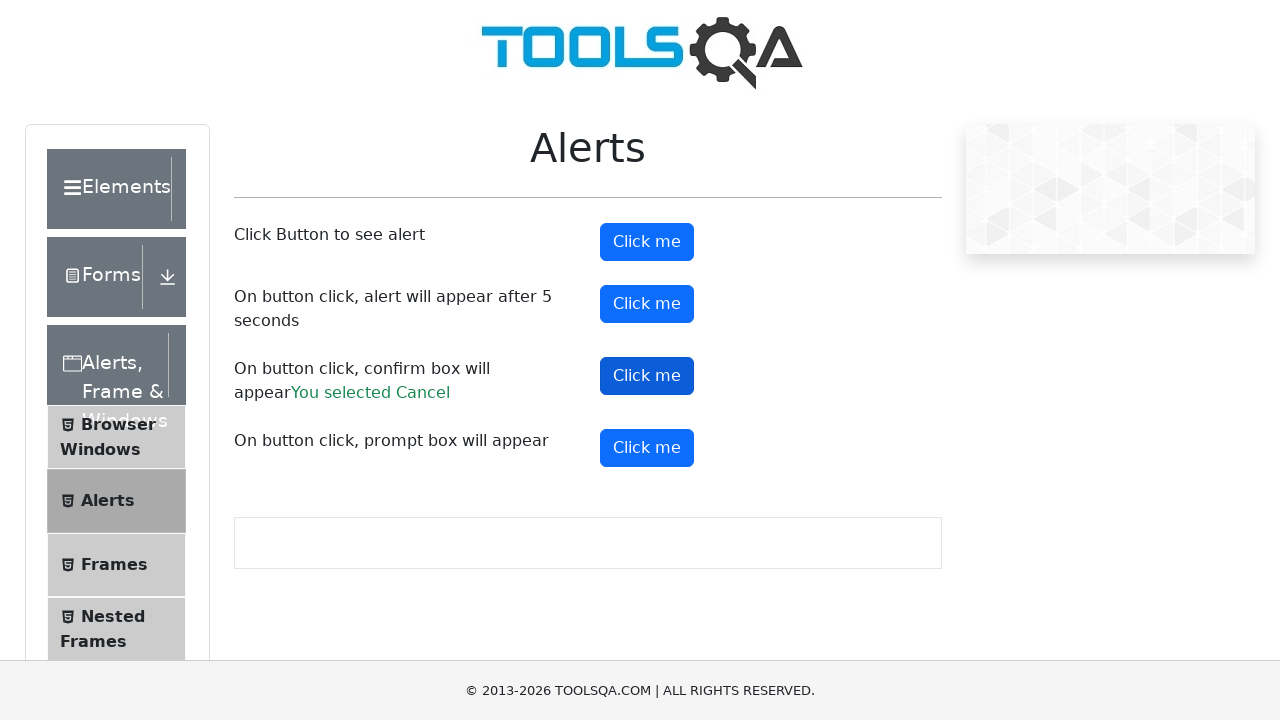